Solves a mathematical captcha by extracting a value from an element attribute, calculating the result, and submitting the form with checkbox and radio button selections

Starting URL: http://suninjuly.github.io/get_attribute.html

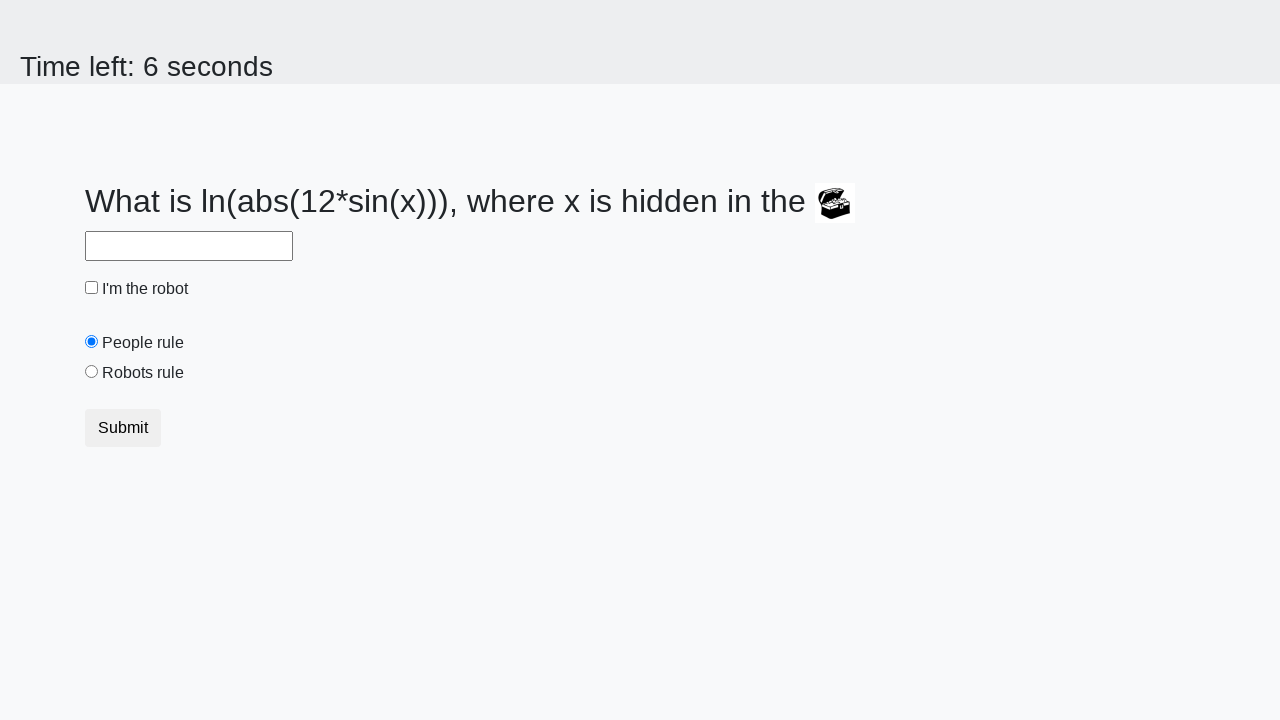

Located treasure element with ID 'treasure'
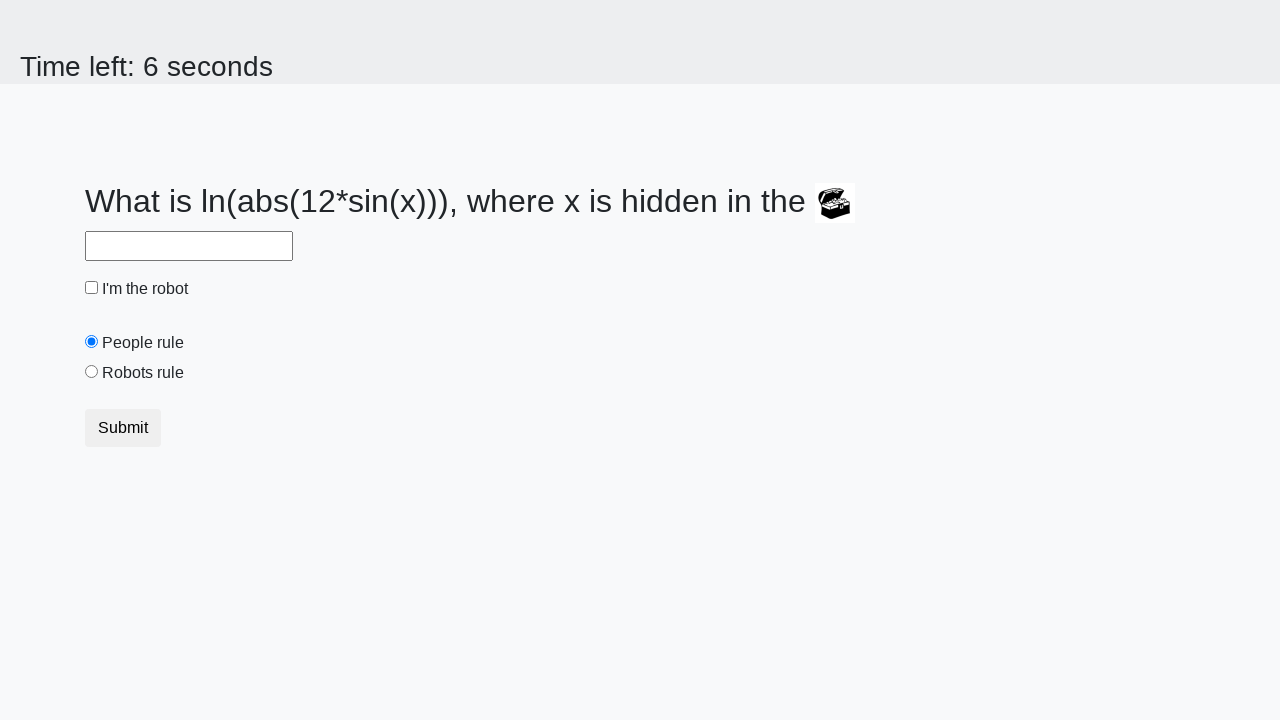

Extracted valuex attribute from treasure element
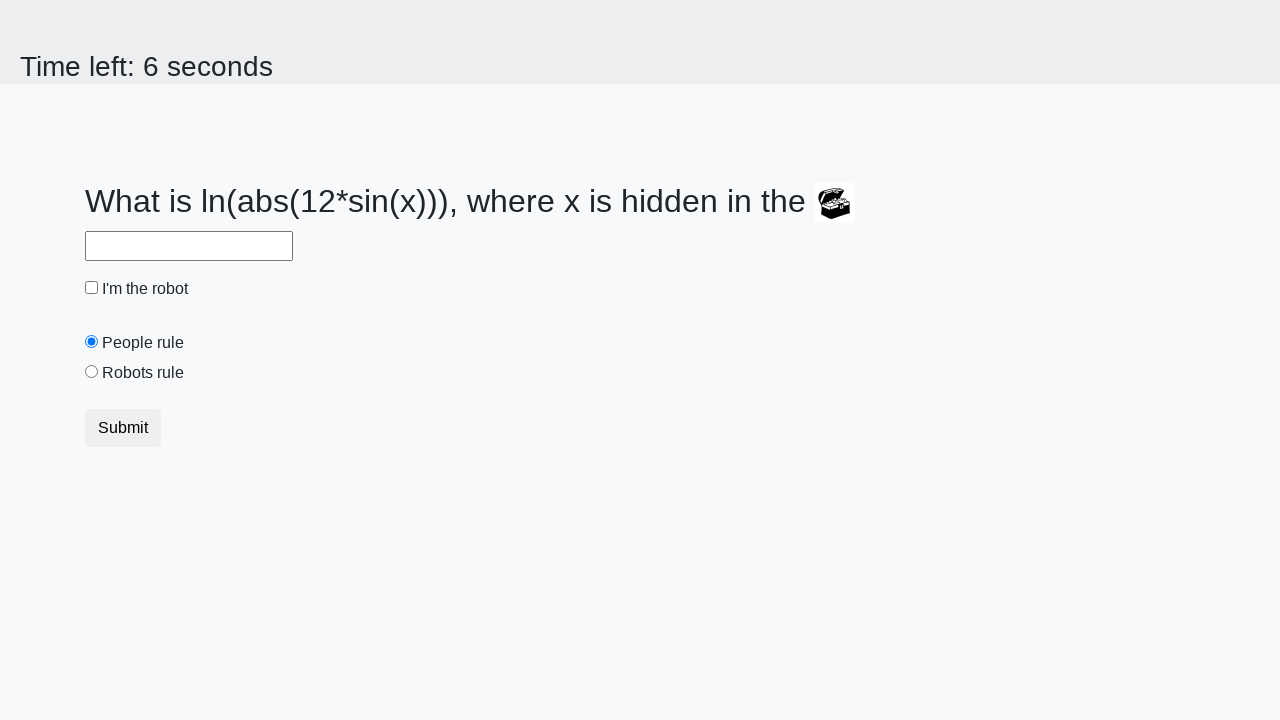

Calculated mathematical result from extracted value: 2.149261072870314
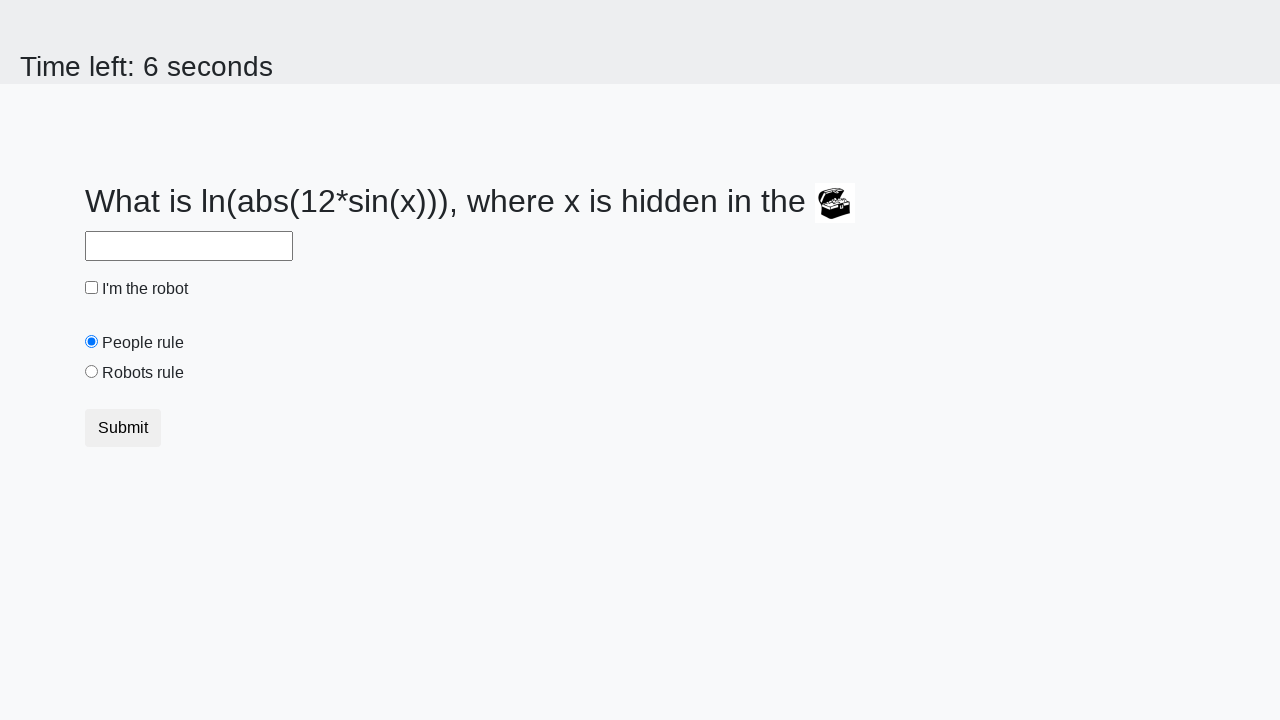

Filled answer field with calculated captcha result on #answer
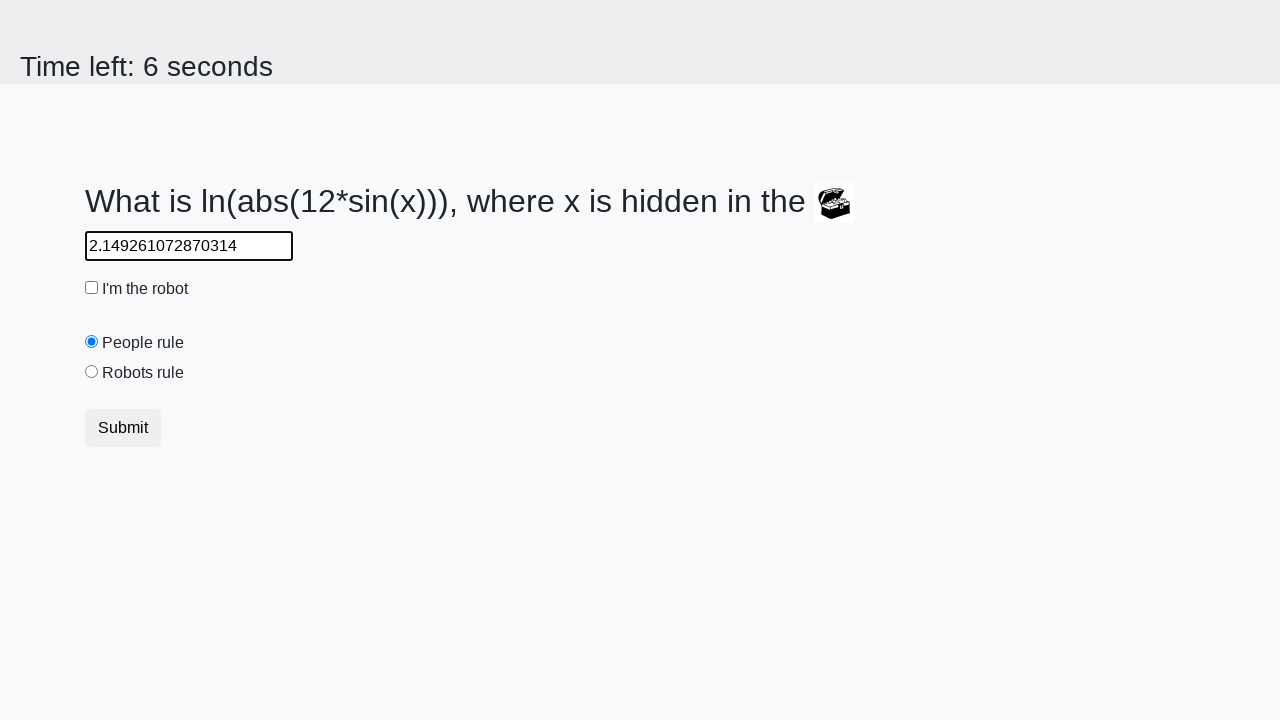

Clicked the robot checkbox at (92, 288) on #robotCheckbox
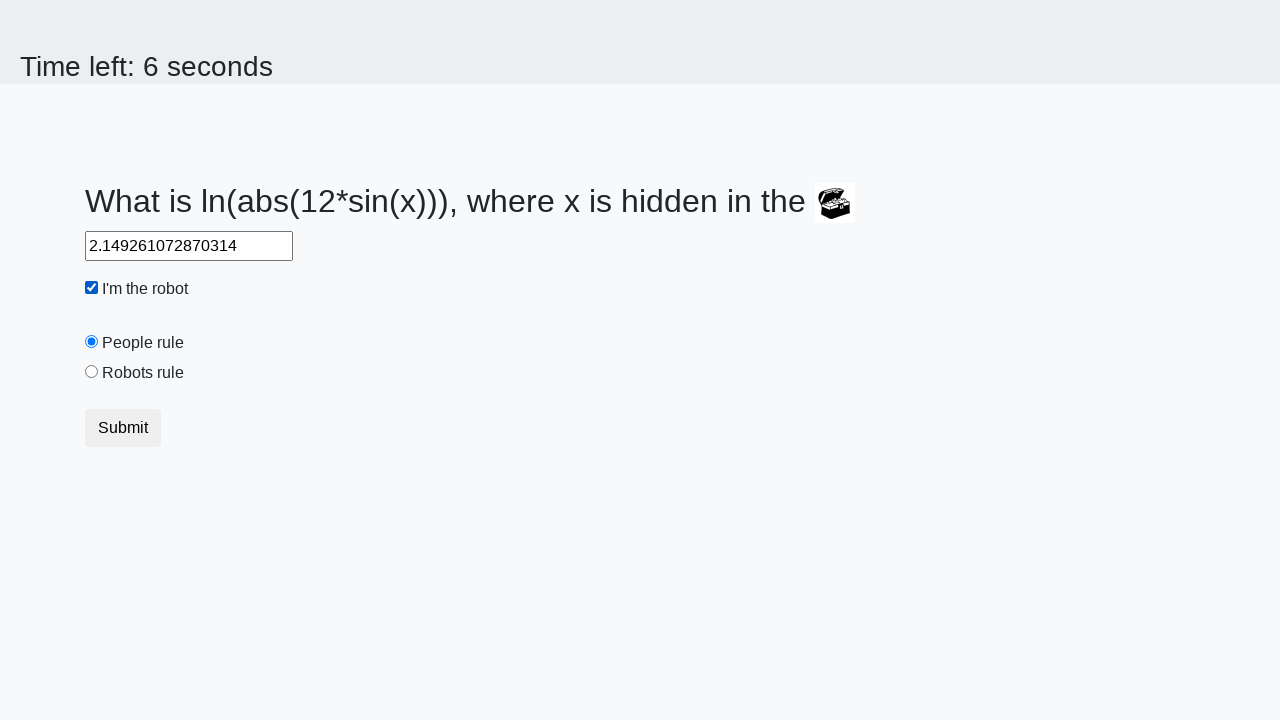

Selected the 'robots rule' radio button at (92, 372) on #robotsRule
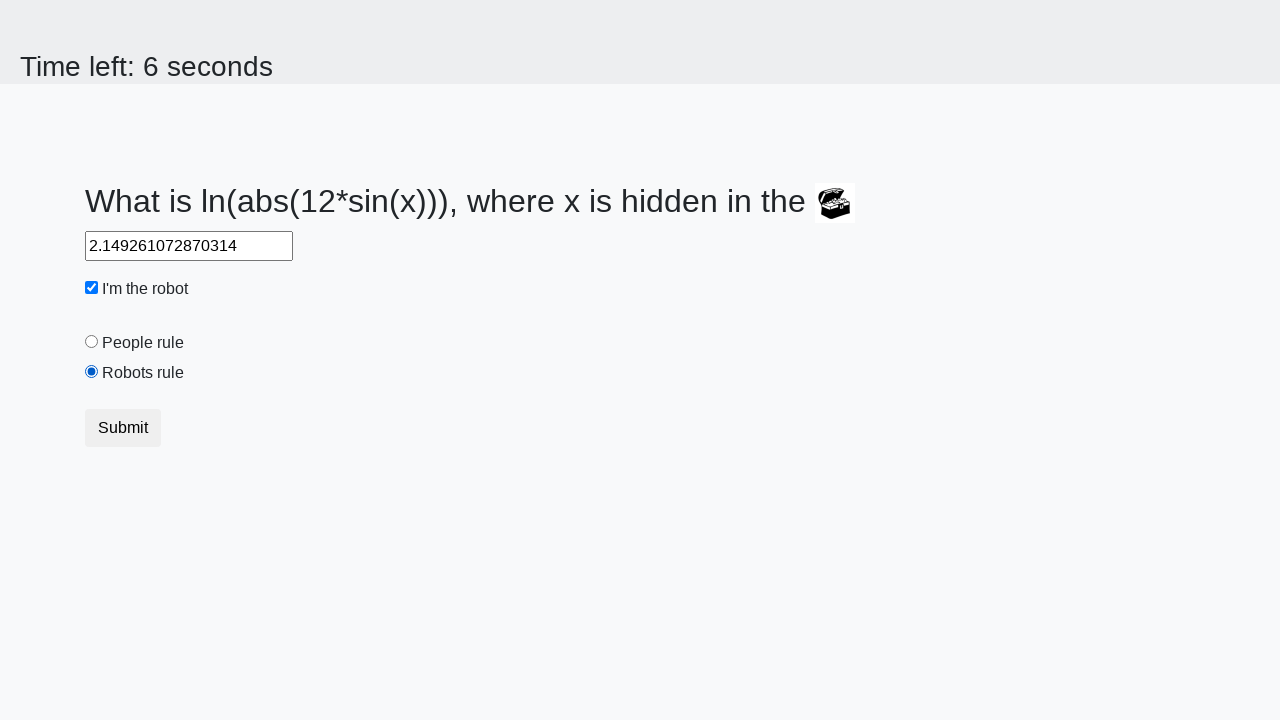

Clicked submit button to submit the form at (123, 428) on .btn
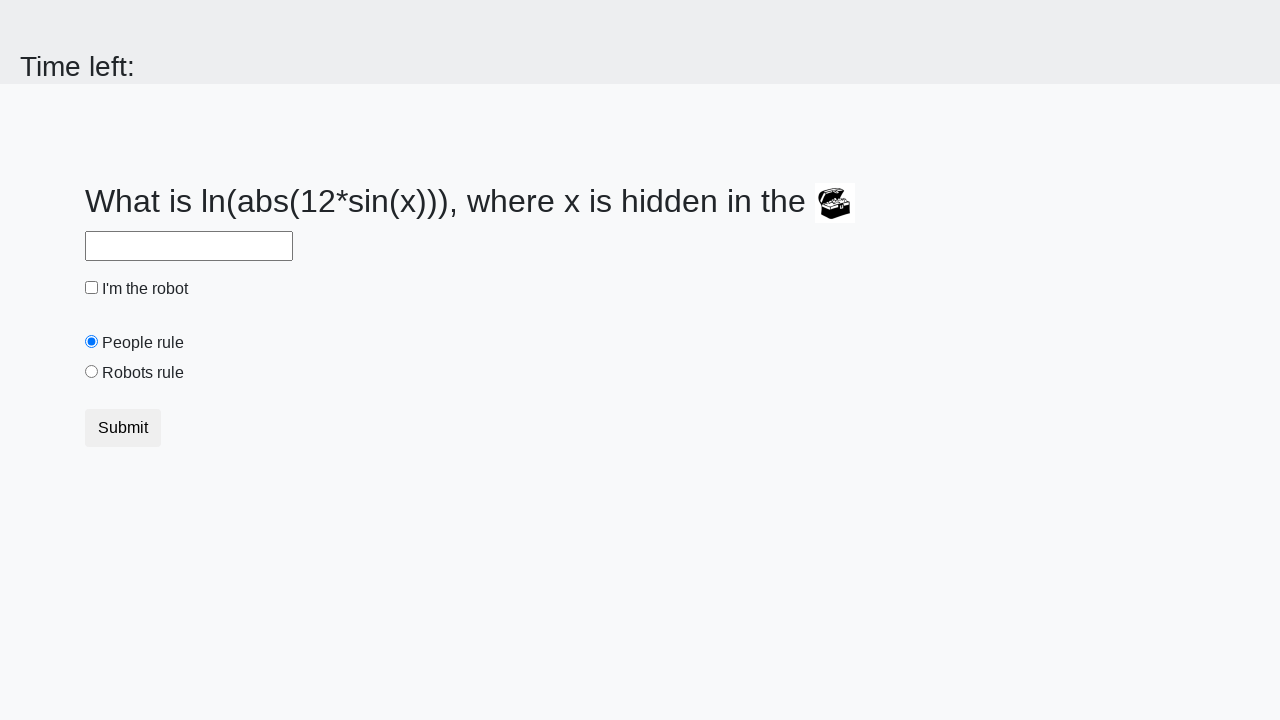

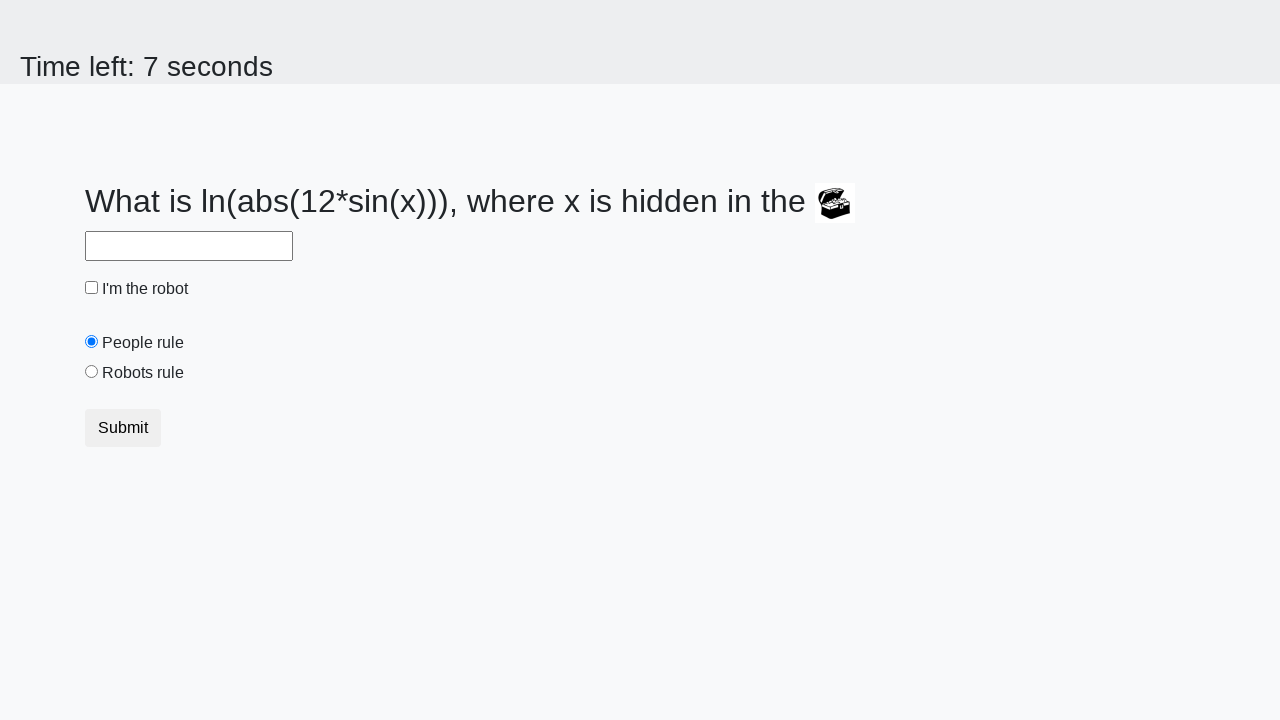